Tests Custom subdomain on sample environment by navigating to the page and waiting for a pre element containing visitorId to load

Starting URL: https://experiments.martinmakarsky.com/fingerprint-pro-full-subdomain-sample-environment

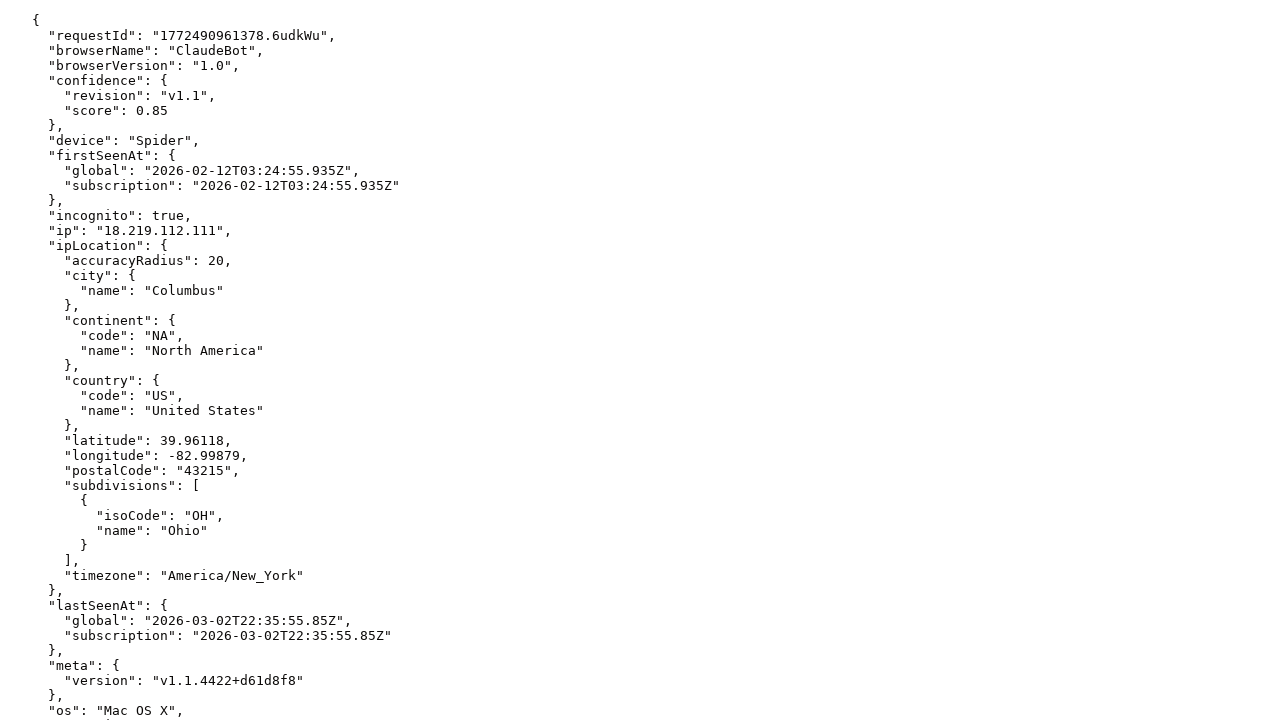

Navigated to custom subdomain fingerprint pro sample environment page
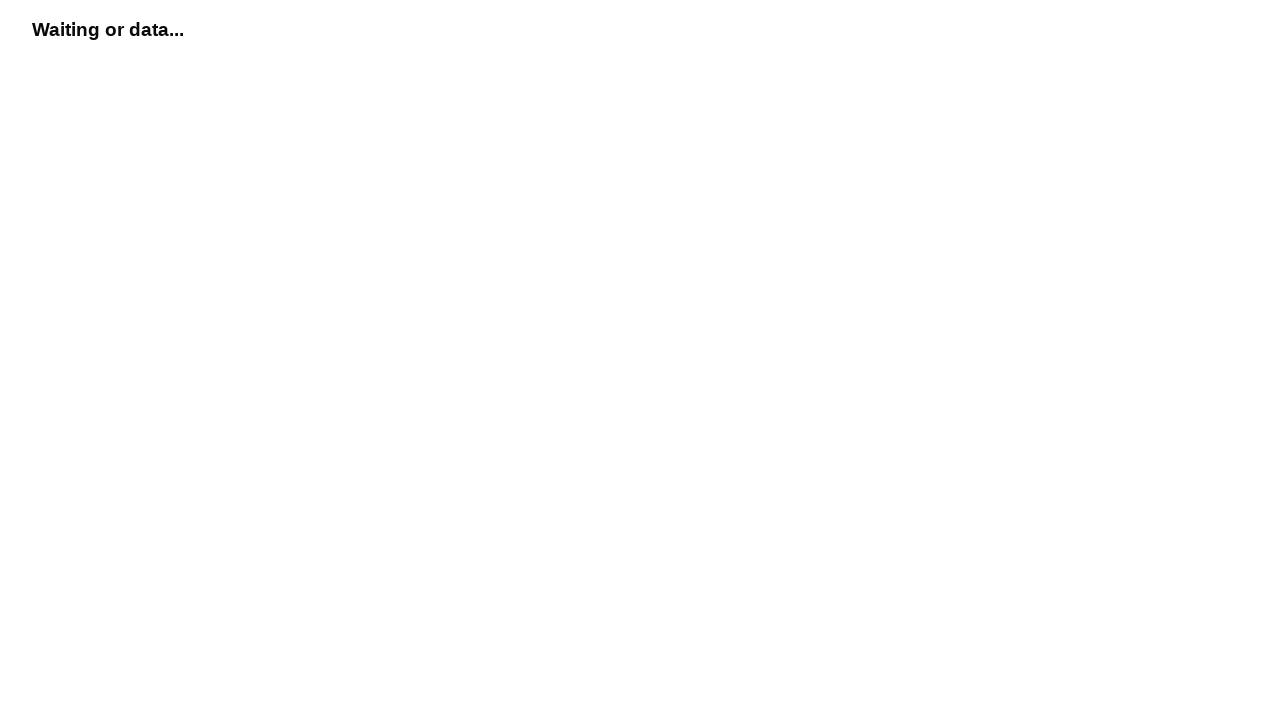

Waited for pre element containing visitorId to load
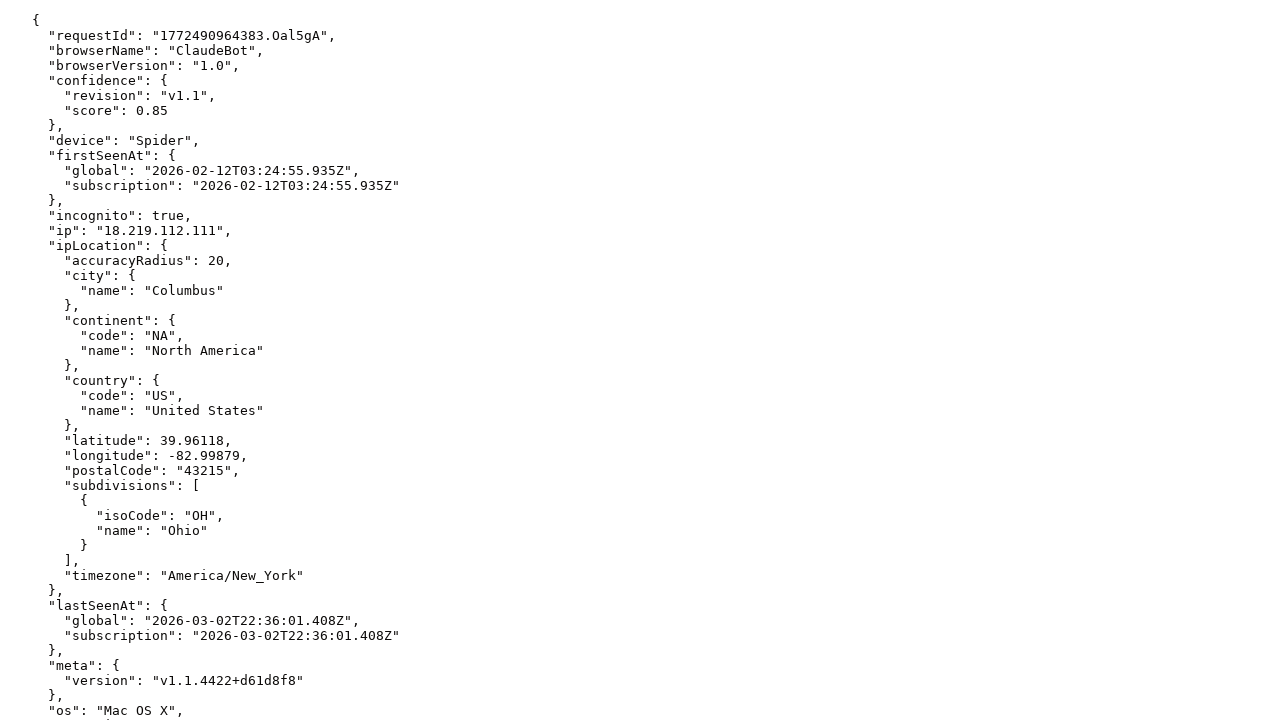

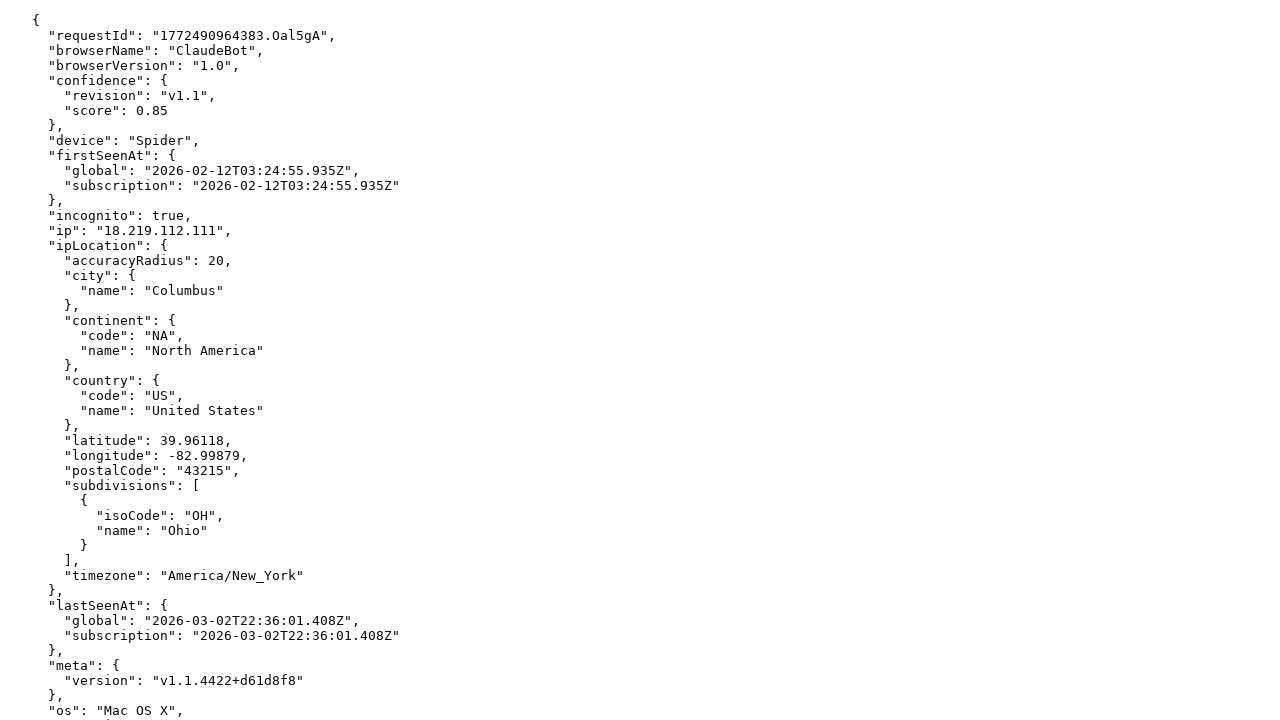